Tests registration form with mismatched password confirmation and verifies the error message

Starting URL: https://alada.vn/tai-khoan/dang-ky.html

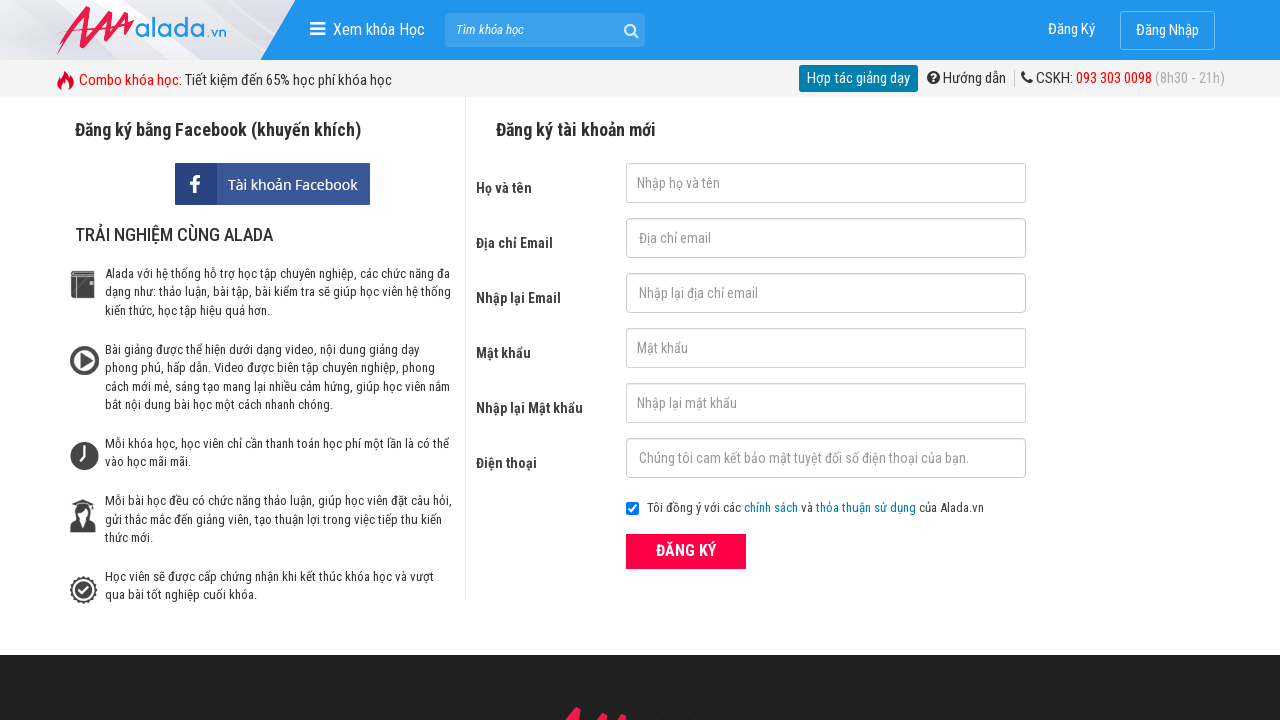

Filled first name field with 'Tran Van A' on #txtFirstname
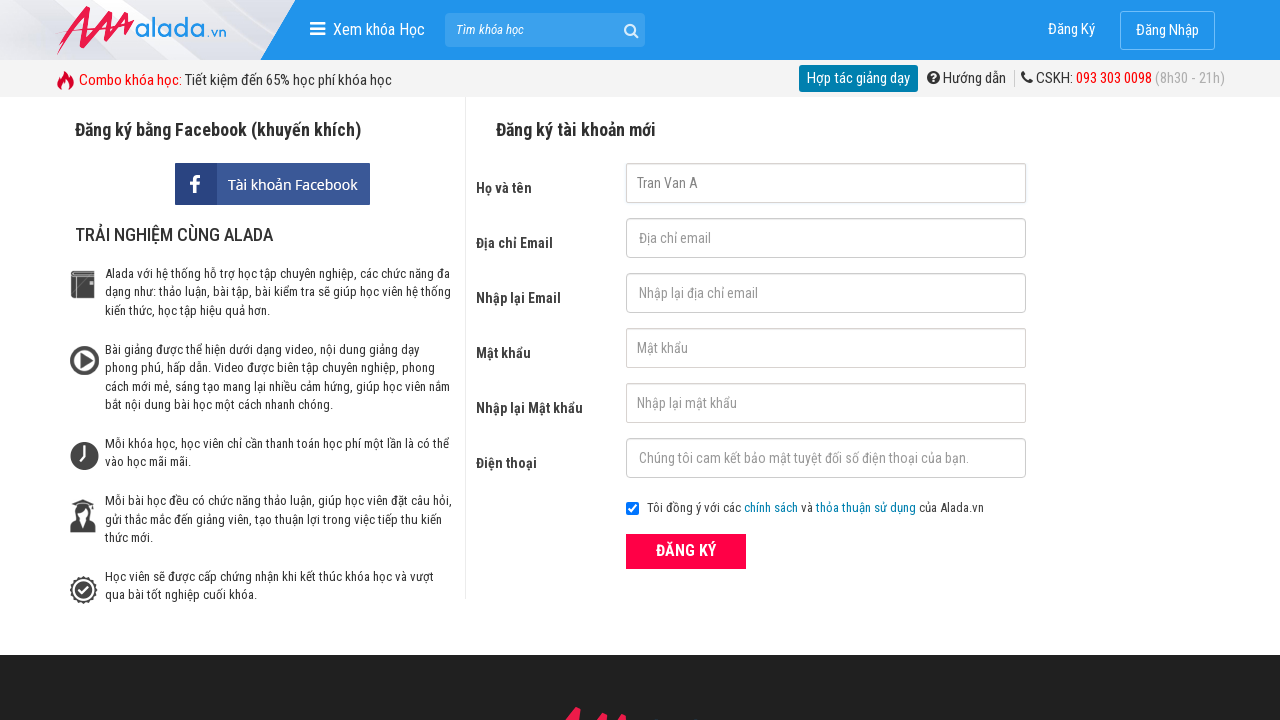

Filled email field with 'tranvana@gmail.com' on #txtEmail
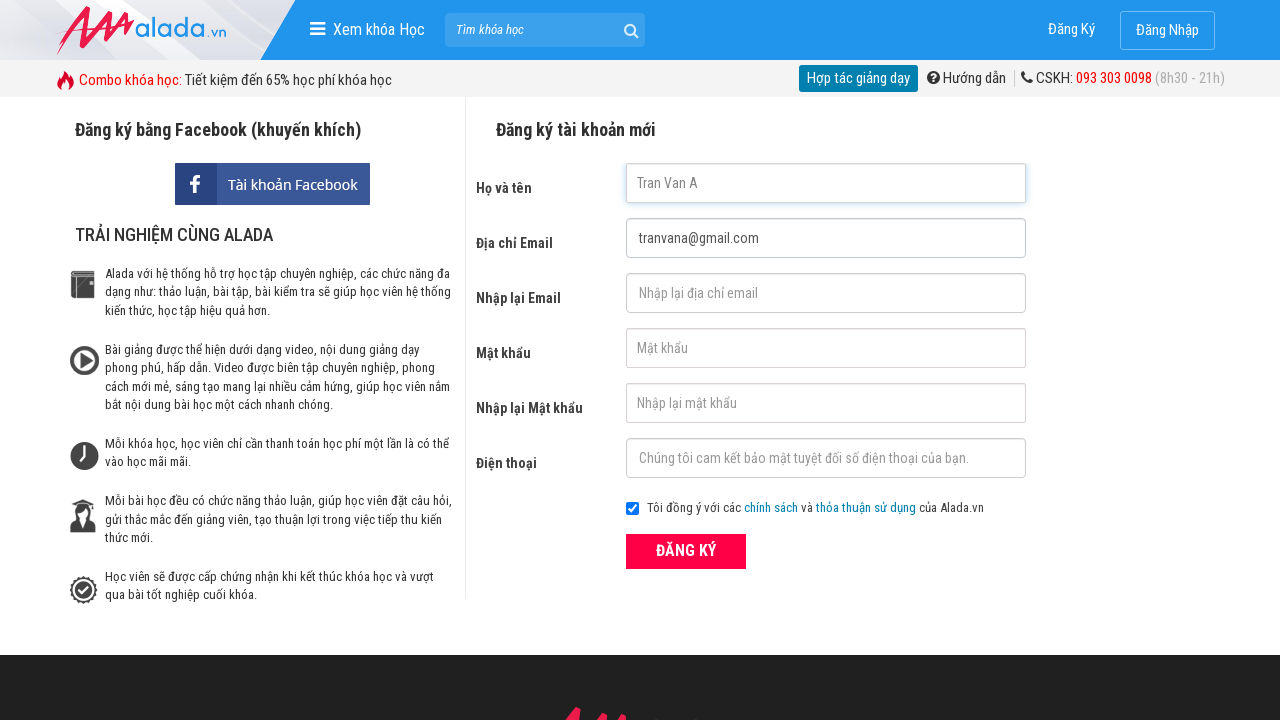

Filled confirm email field with 'tranvana@gmail.com' on #txtCEmail
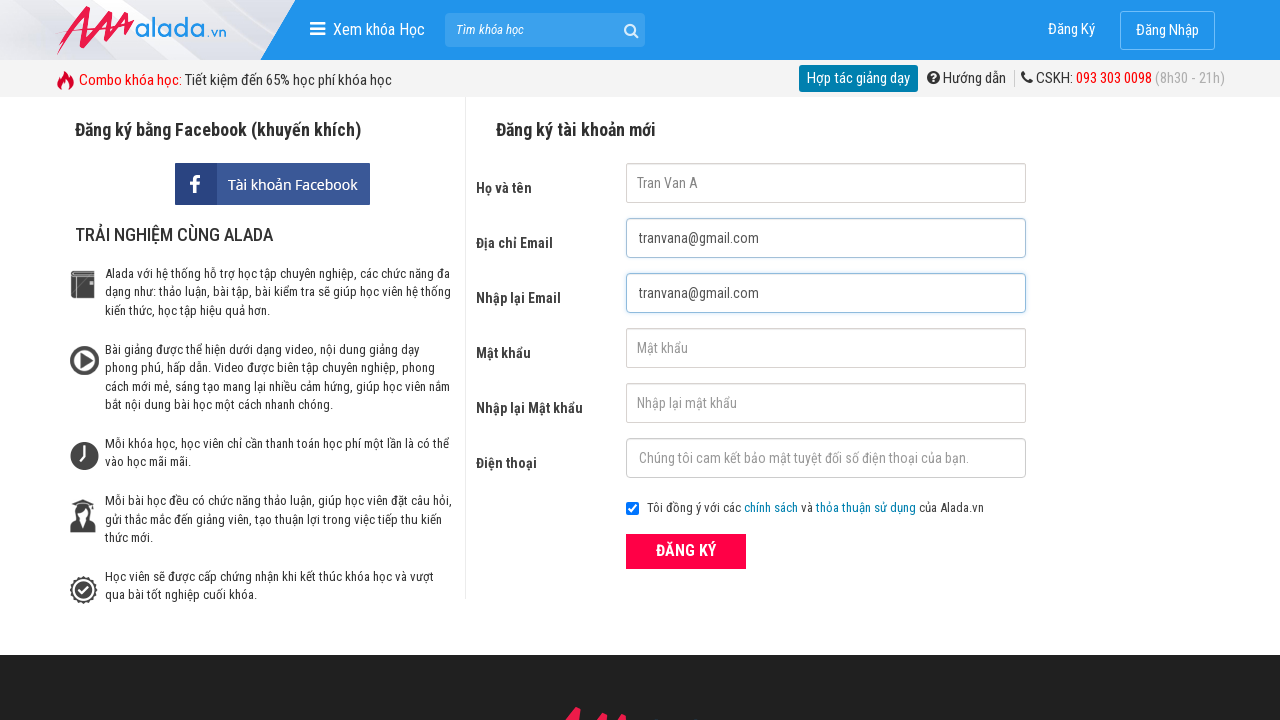

Filled password field with 'TVA112233@' on #txtPassword
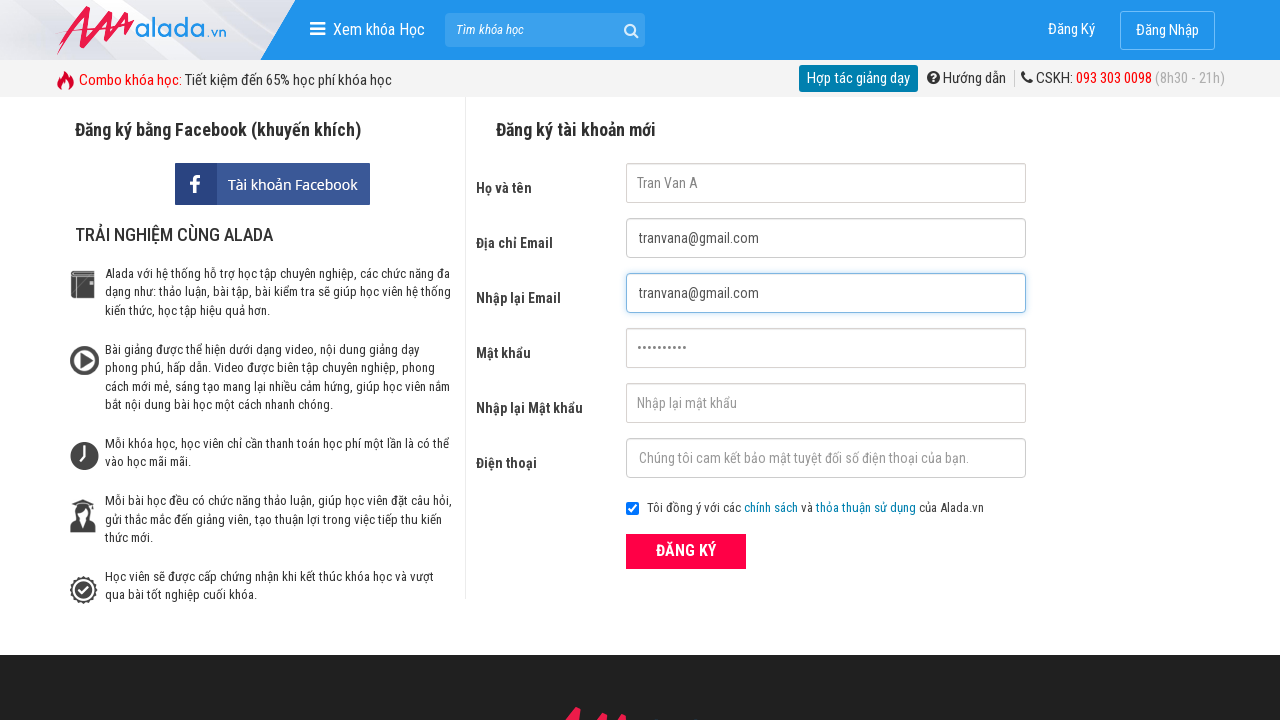

Filled confirm password field with mismatched password 'TVA112233@@' on #txtCPassword
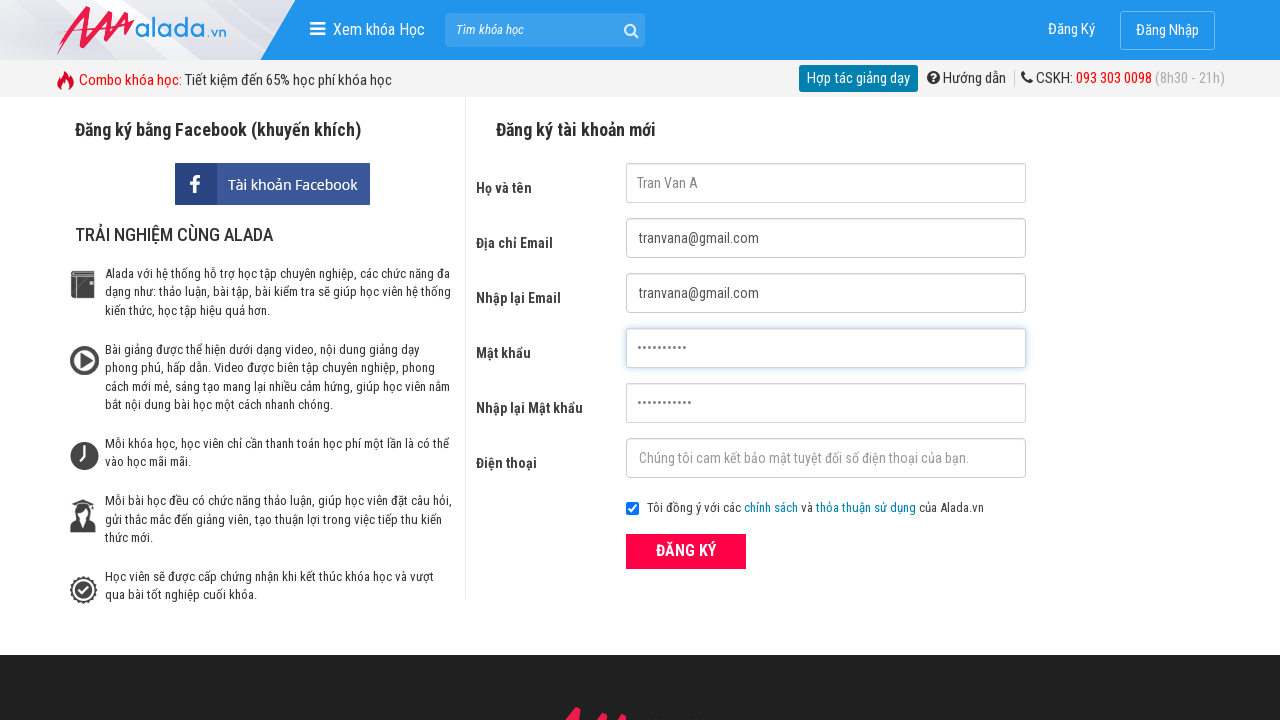

Filled phone field with '0933283910' on #txtPhone
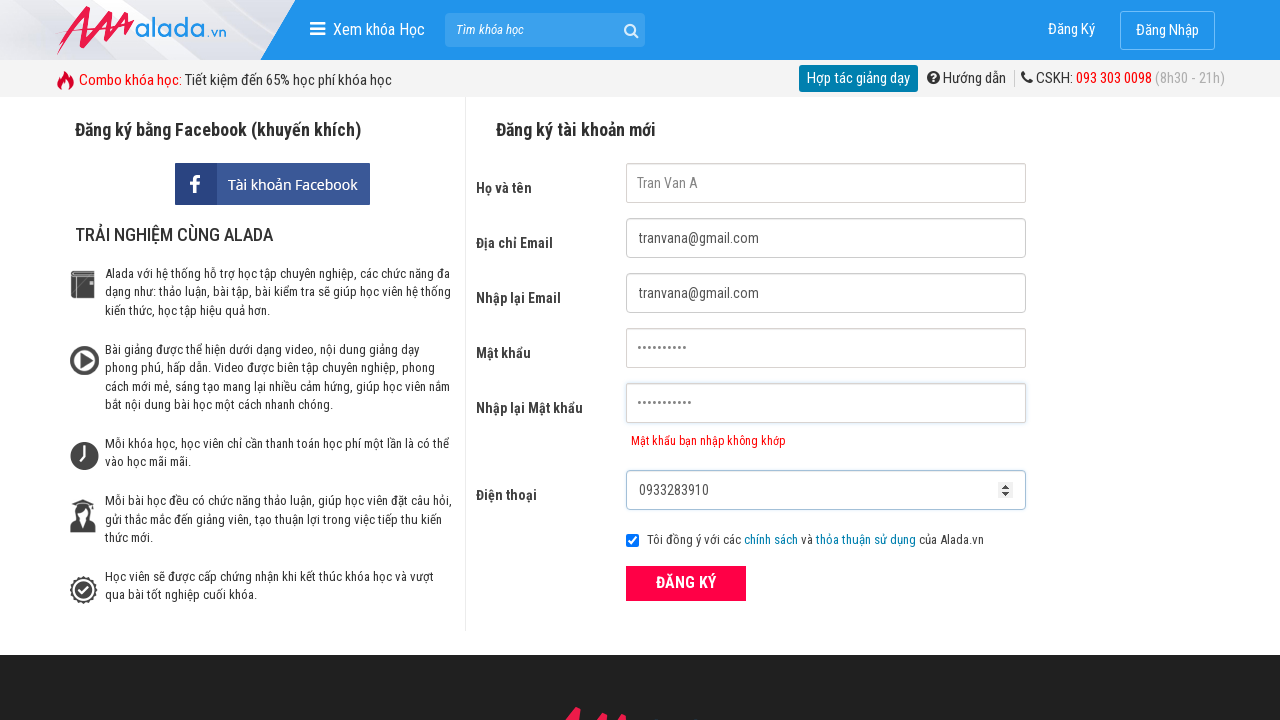

Clicked submit button to register at (686, 583) on button[type='submit']
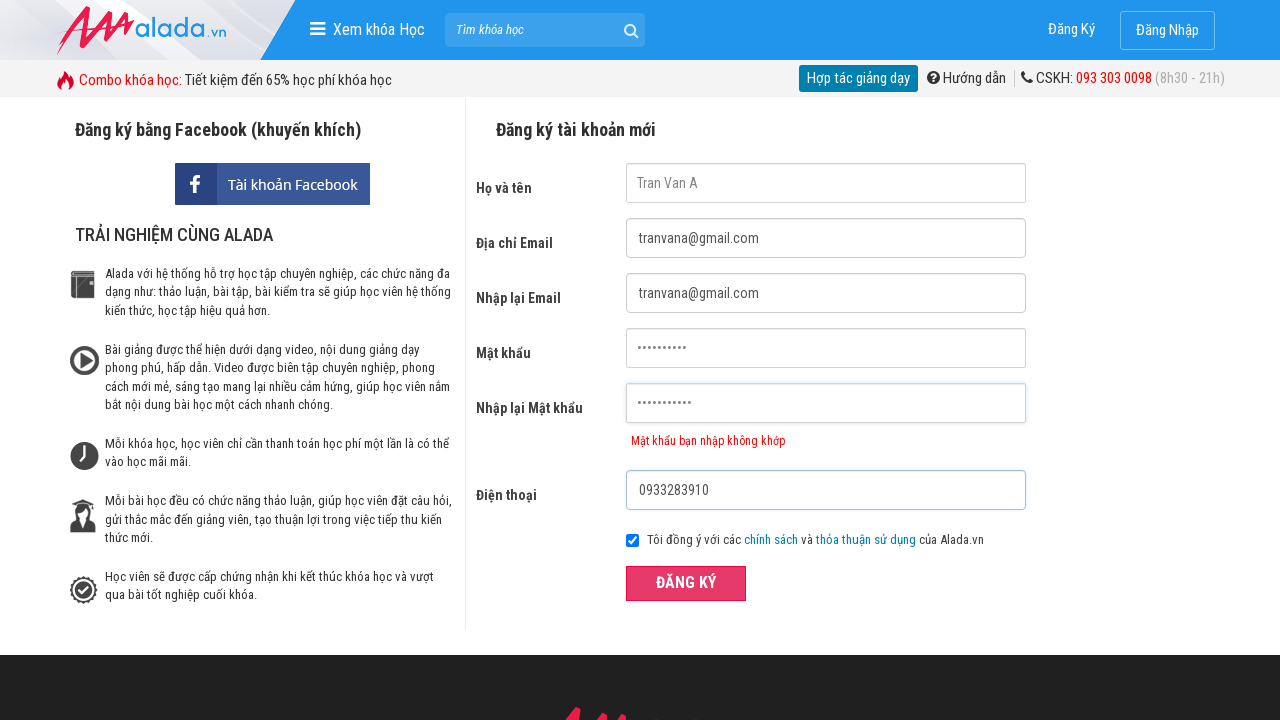

Password confirmation error message appeared
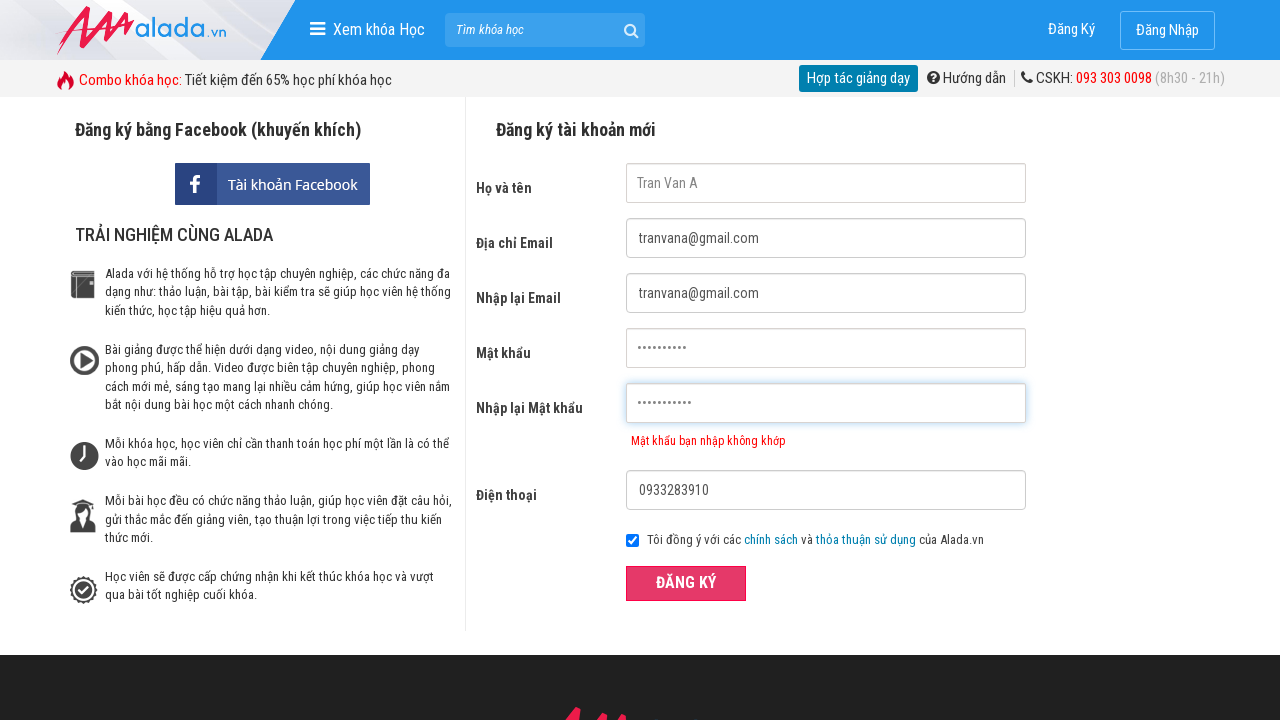

Verified error message displays 'Mật khẩu bạn nhập không khớp'
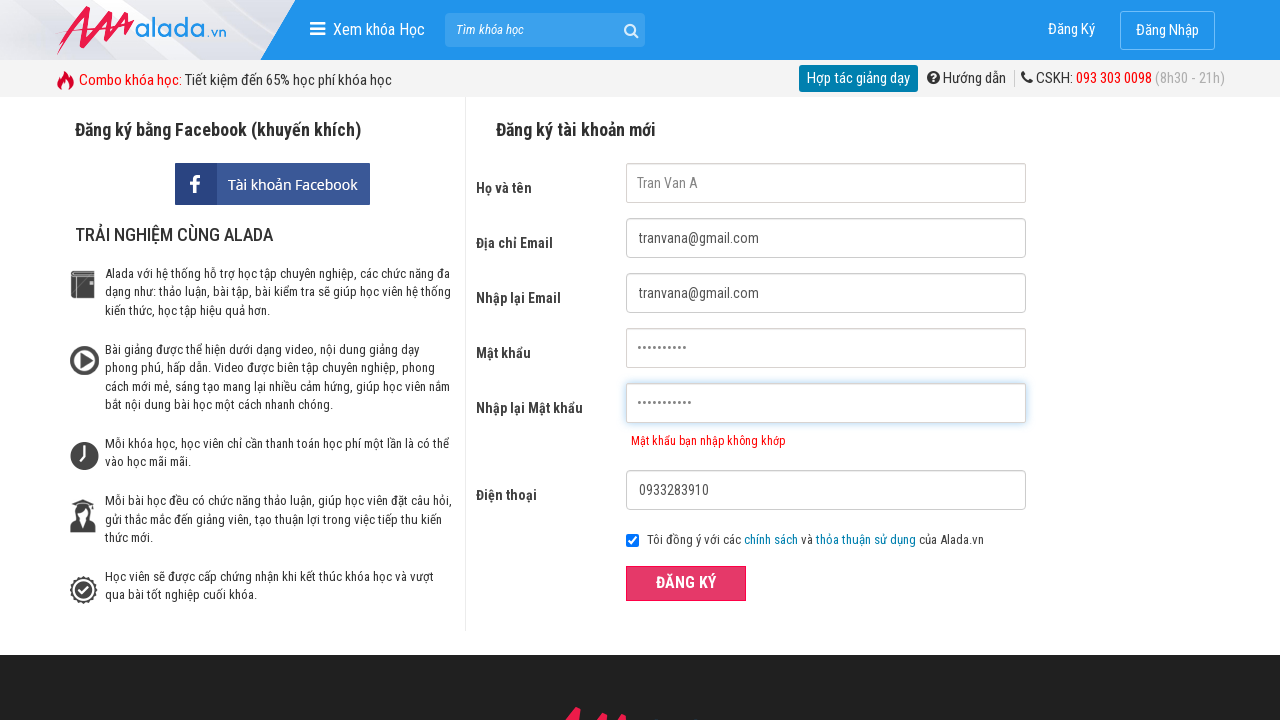

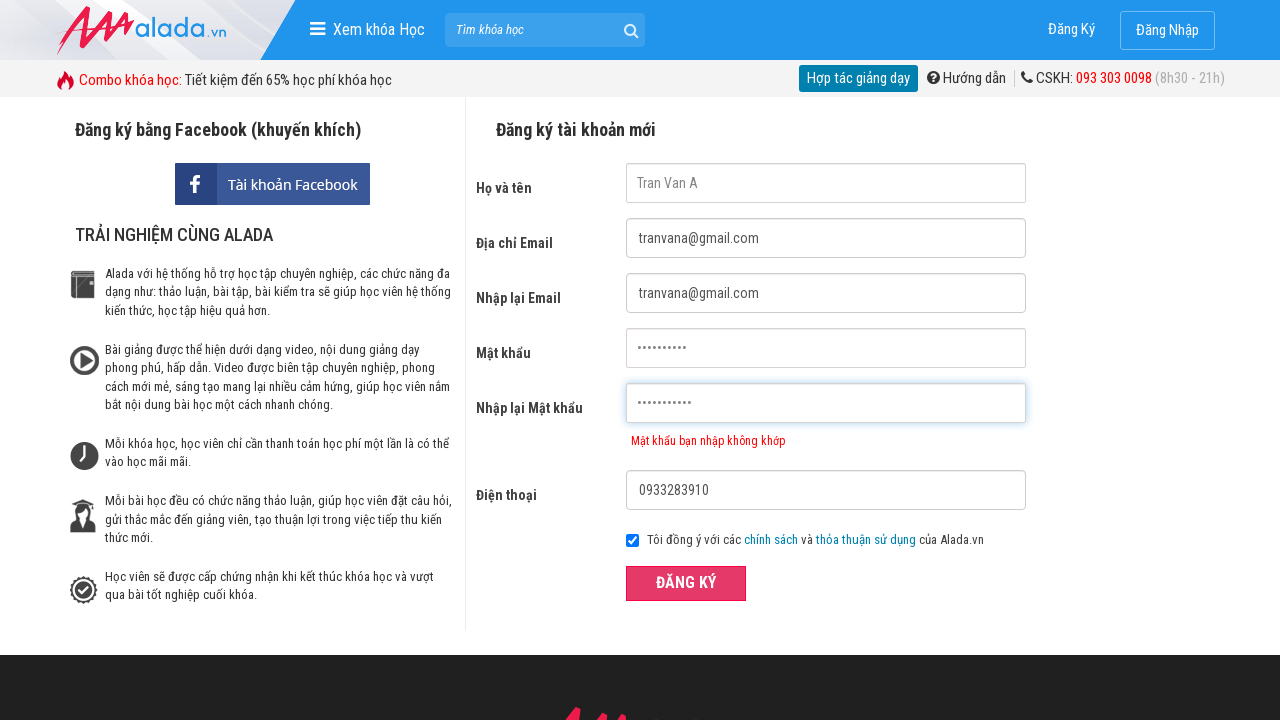